Controls YouTube video playback by clicking the play/pause button to toggle video state

Starting URL: https://www.youtube.com/watch?v=dQw4w9WgXcQ

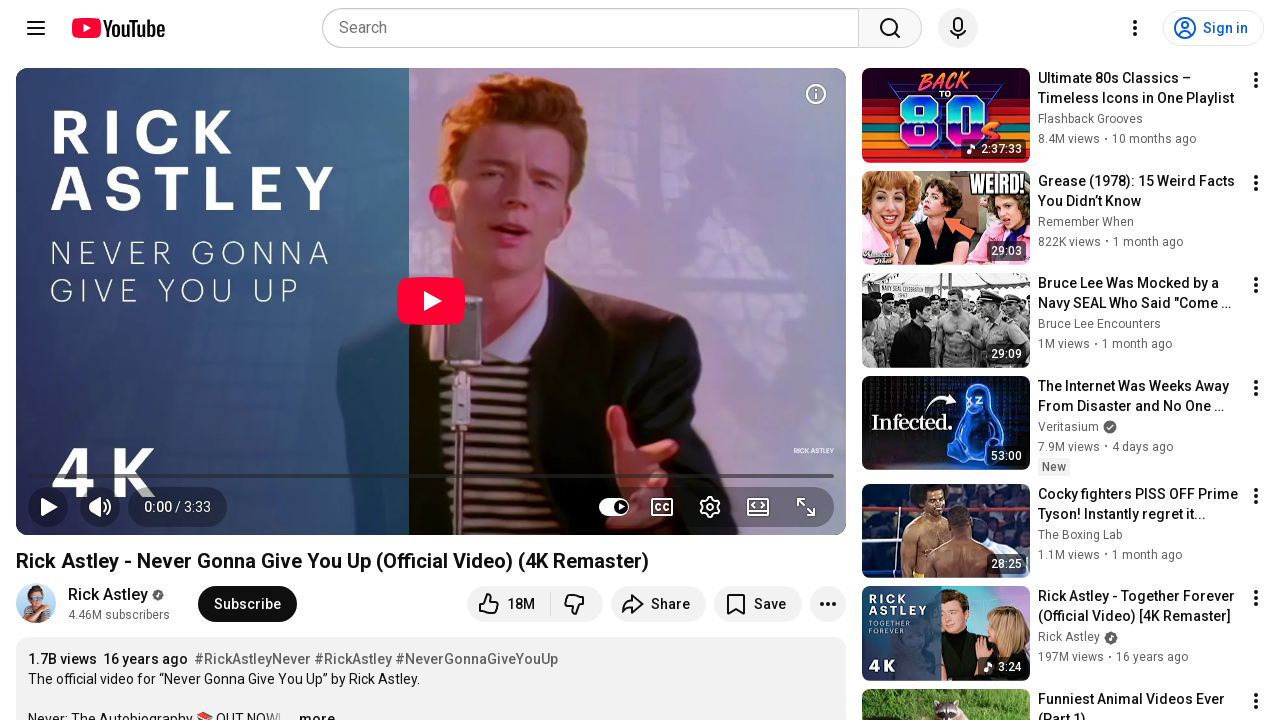

YouTube player loaded and play/pause button is visible
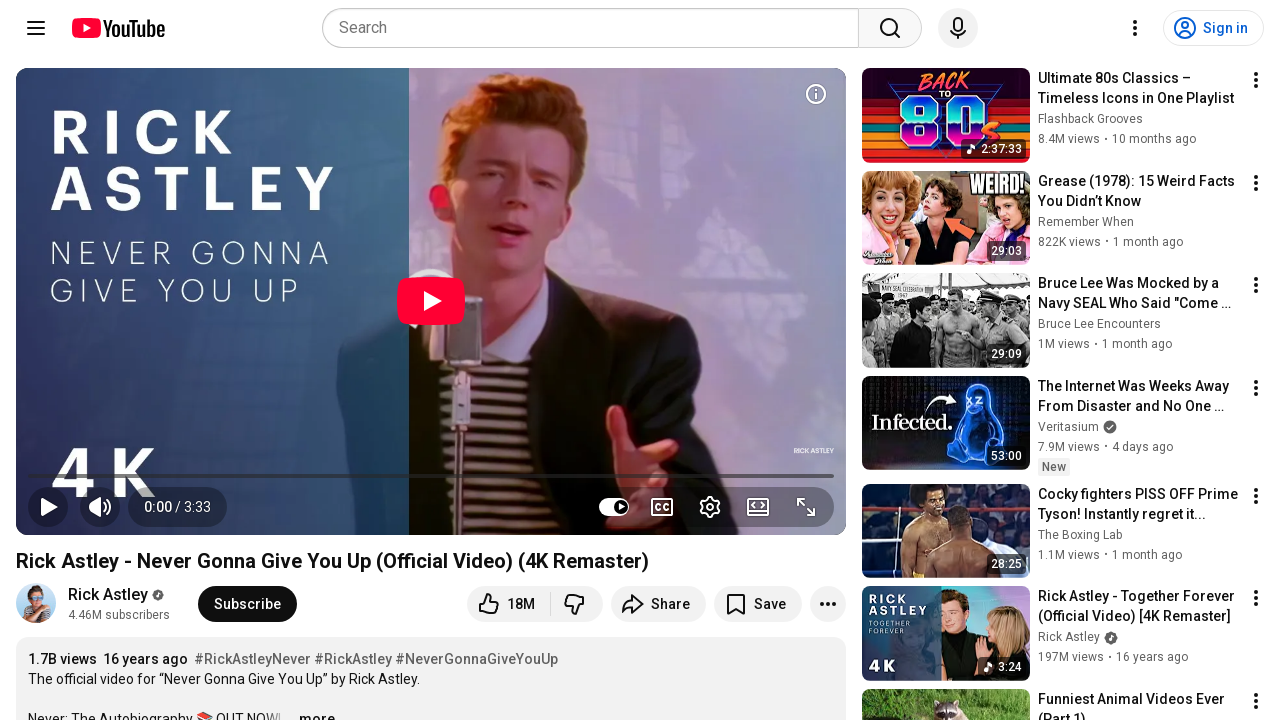

Clicked play/pause button to pause the video at (48, 507) on .ytp-play-button
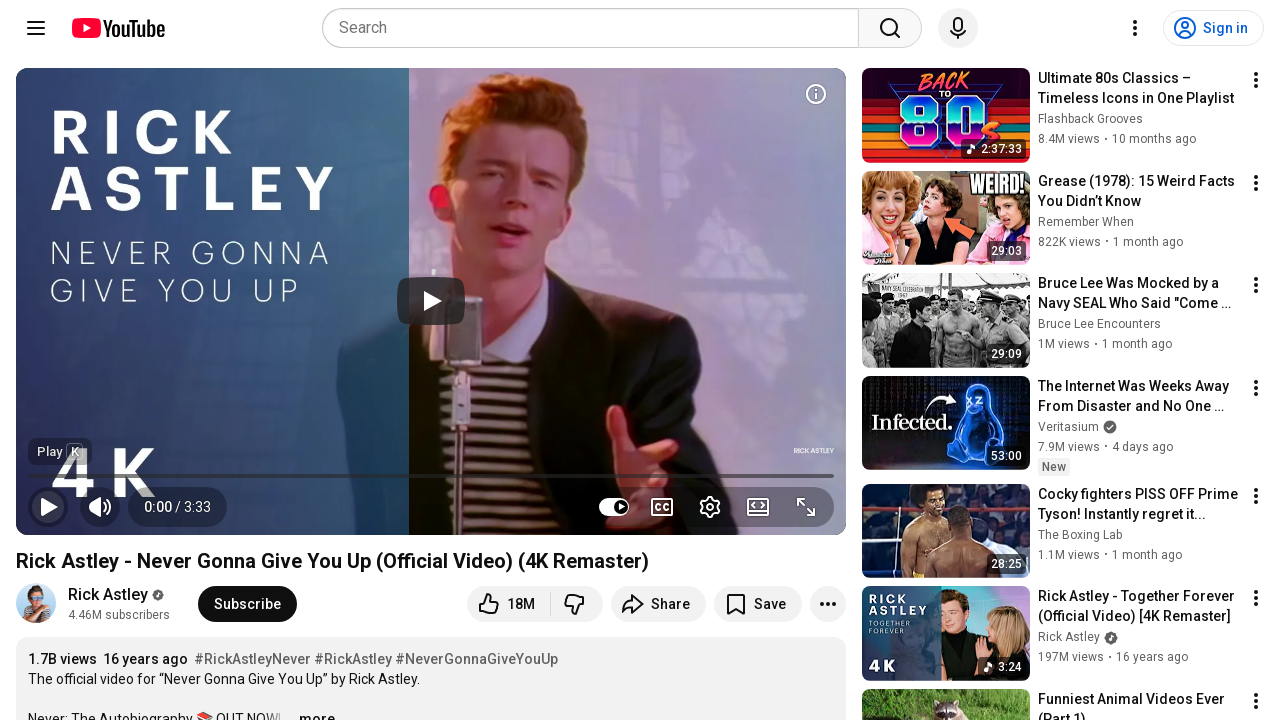

Waited 1 second
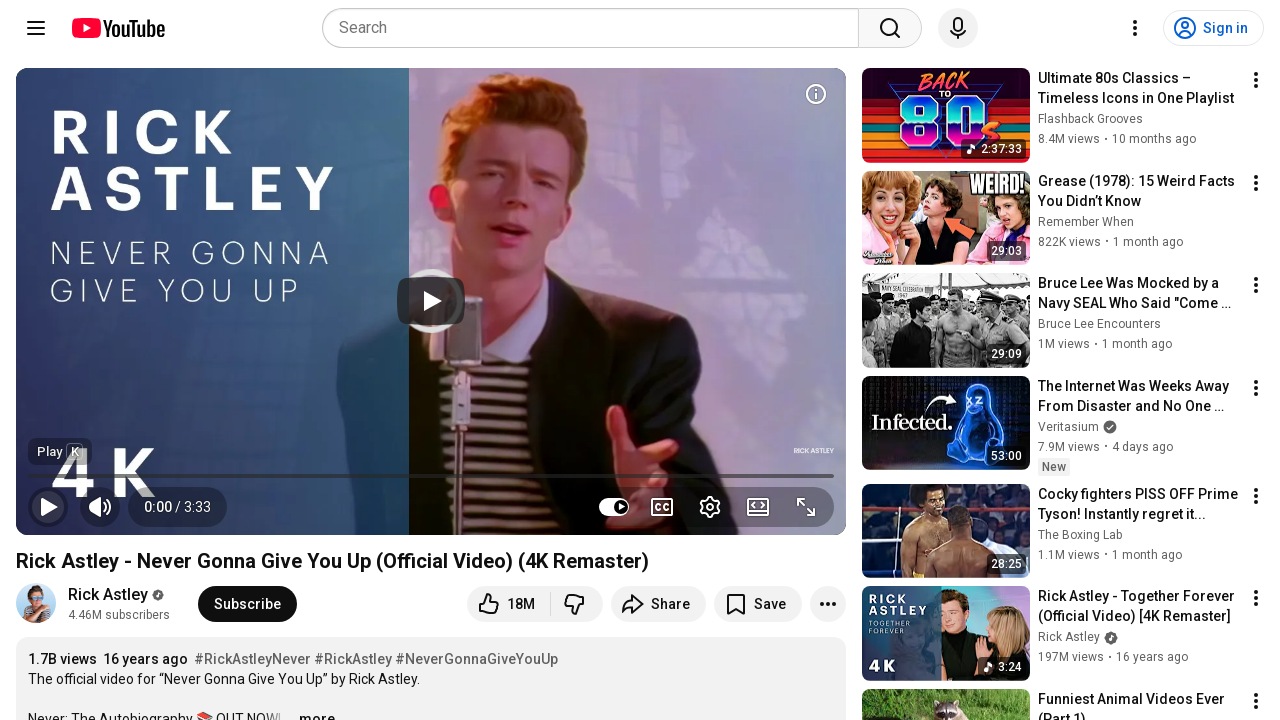

Clicked play/pause button to resume the video at (48, 507) on .ytp-play-button
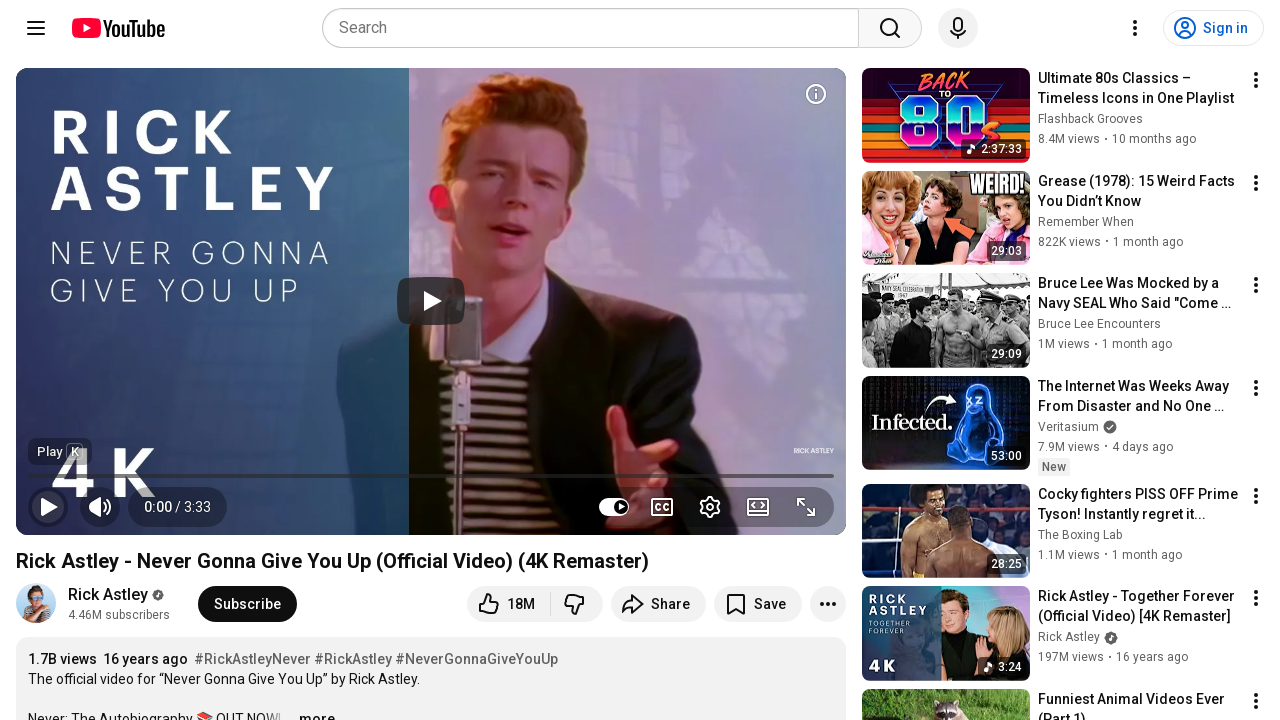

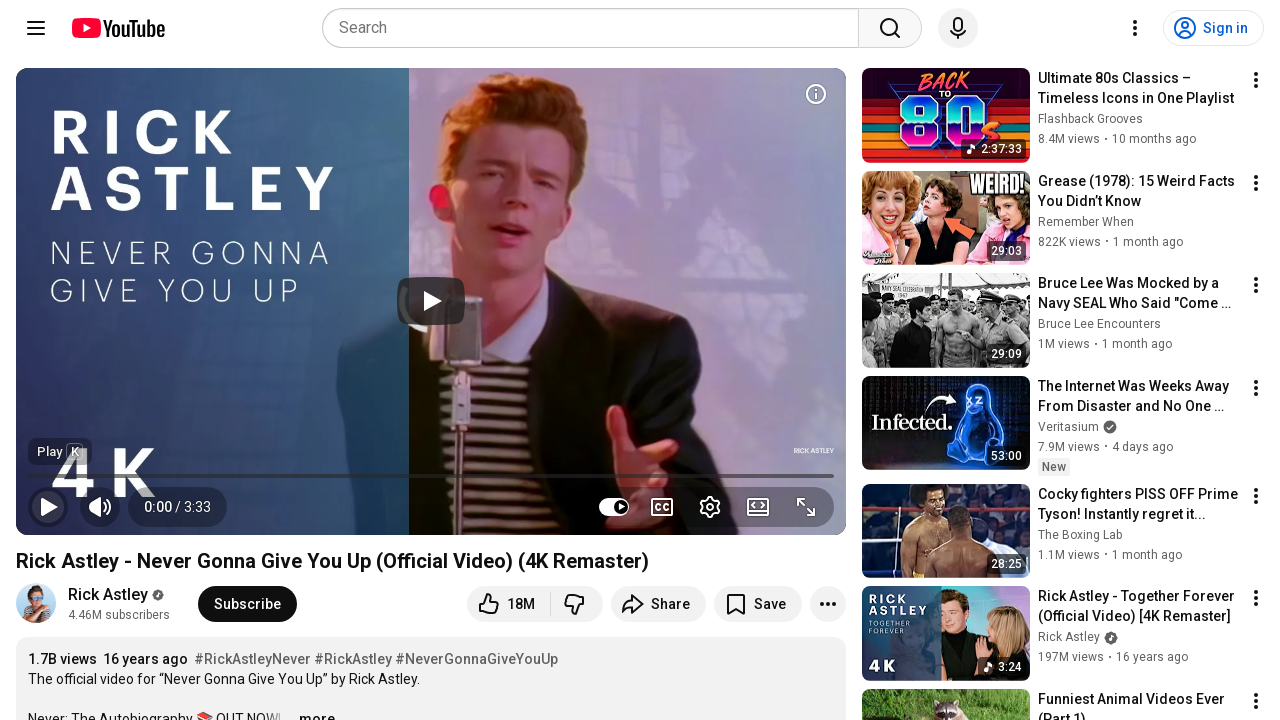